Tests switching between browser windows by clicking a link that opens a new window, verifying content in the new window, then switching back to the original window

Starting URL: https://the-internet.herokuapp.com/windows

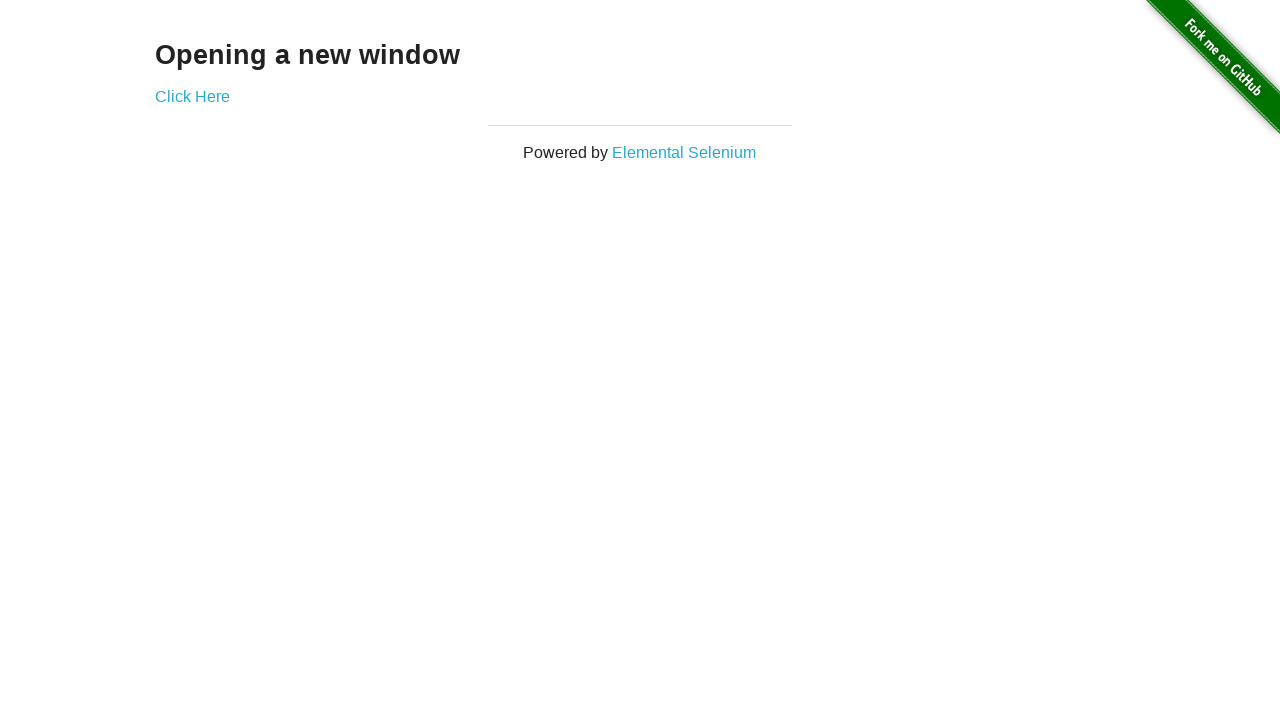

Clicked 'Click Here' link and new window opened at (192, 96) on xpath=//a[normalize-space()='Click Here']
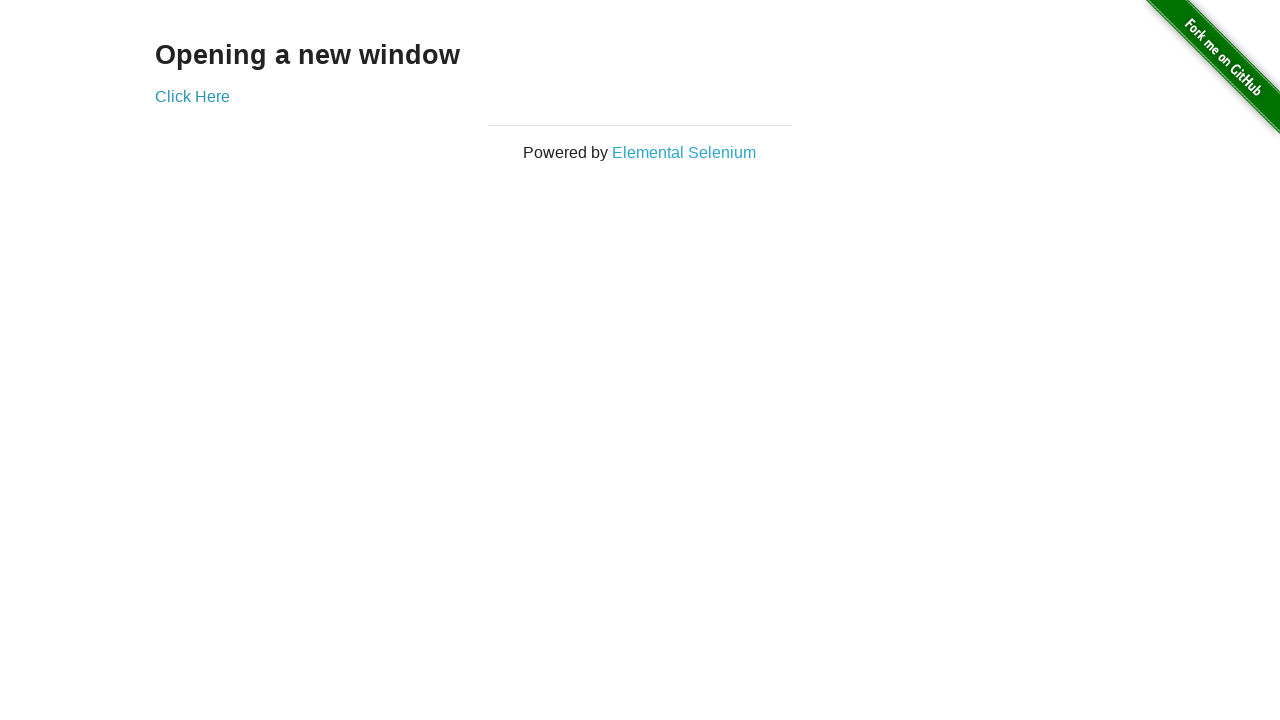

New window loaded and 'New Window' heading verified
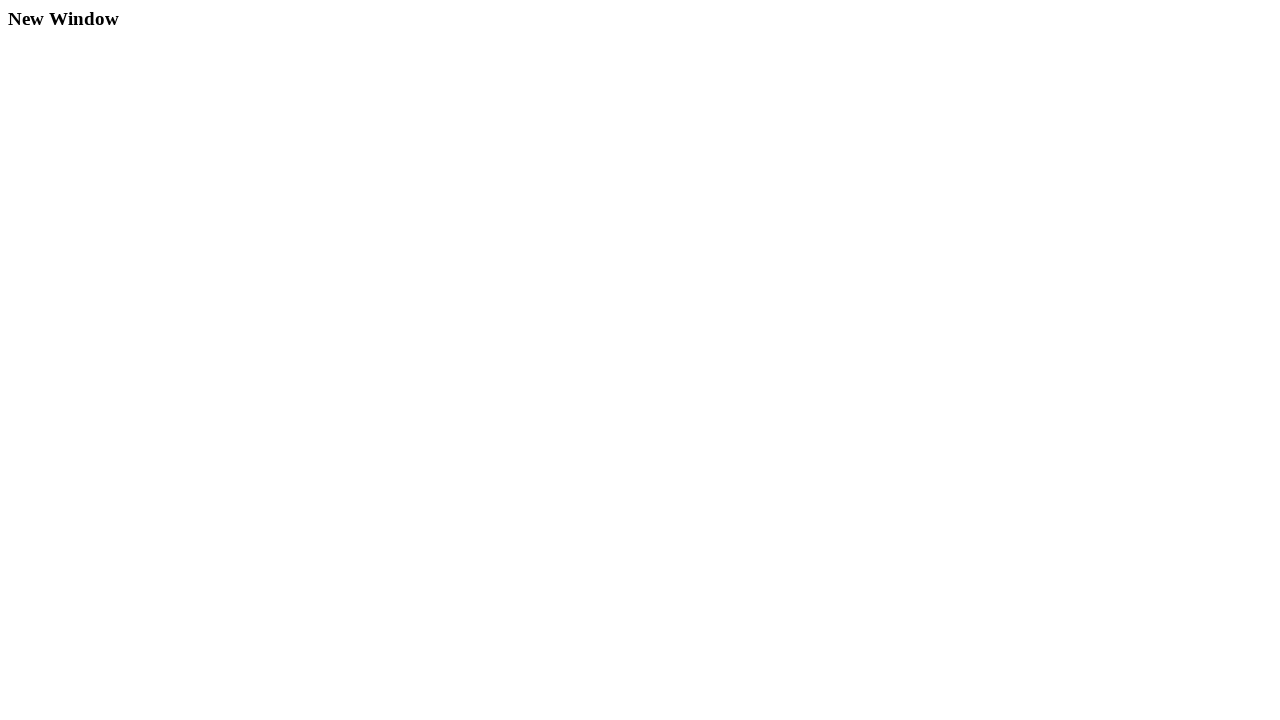

Closed the new window and returned to original window
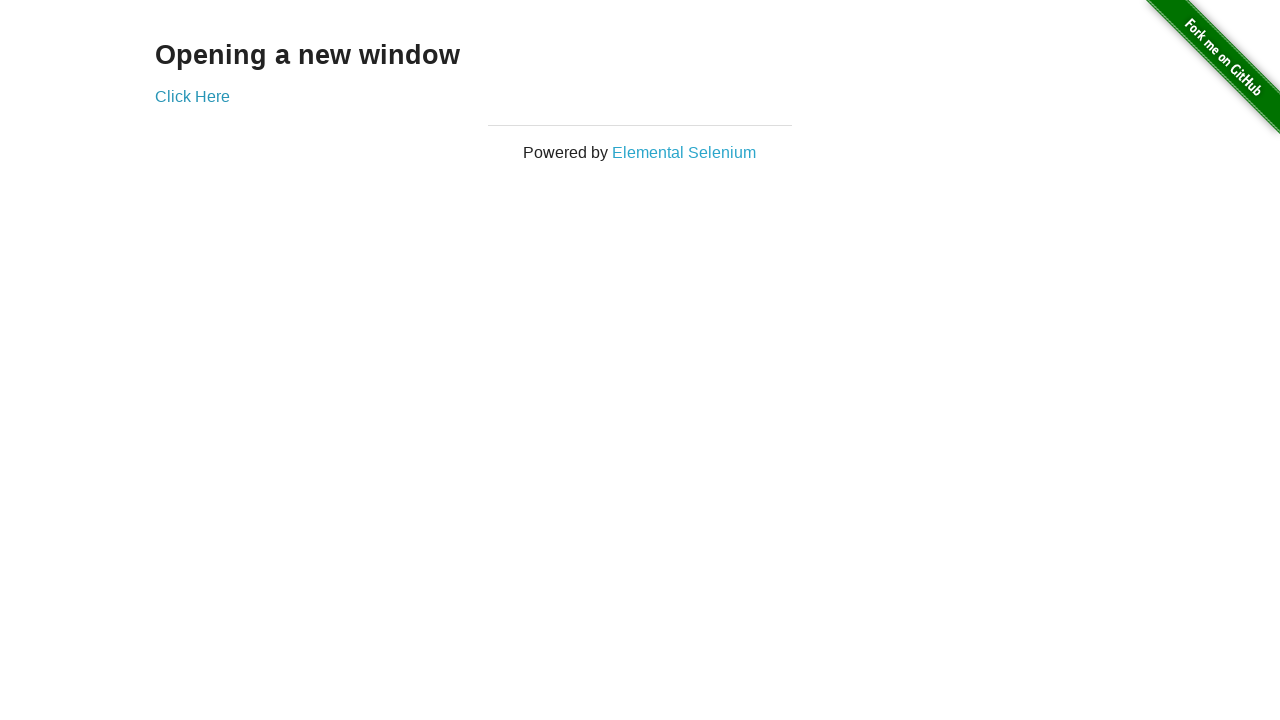

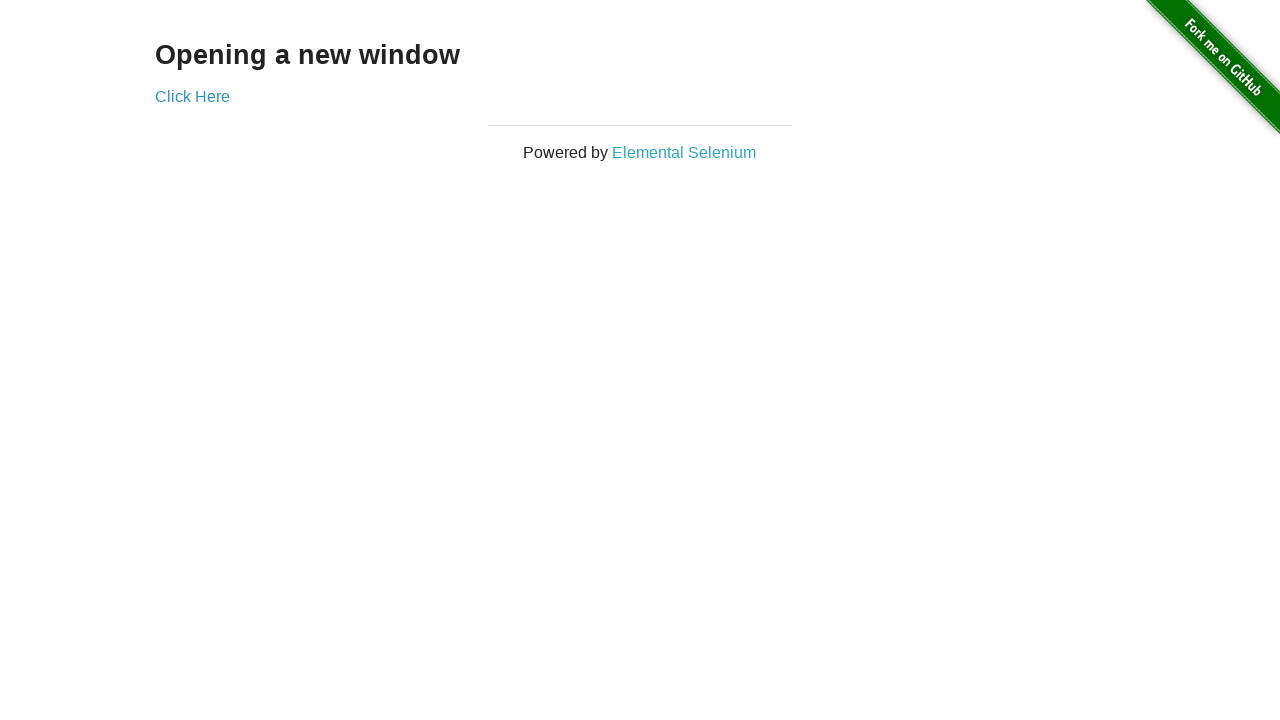